Tests radio button interactions on a practice page by iterating through color radio buttons (clicking red, yellow, black) and sport radio buttons (clicking hockey), then uses a helper function to click and verify yellow color and water_polo sport selections.

Starting URL: https://practice.cydeo.com/radio_buttons

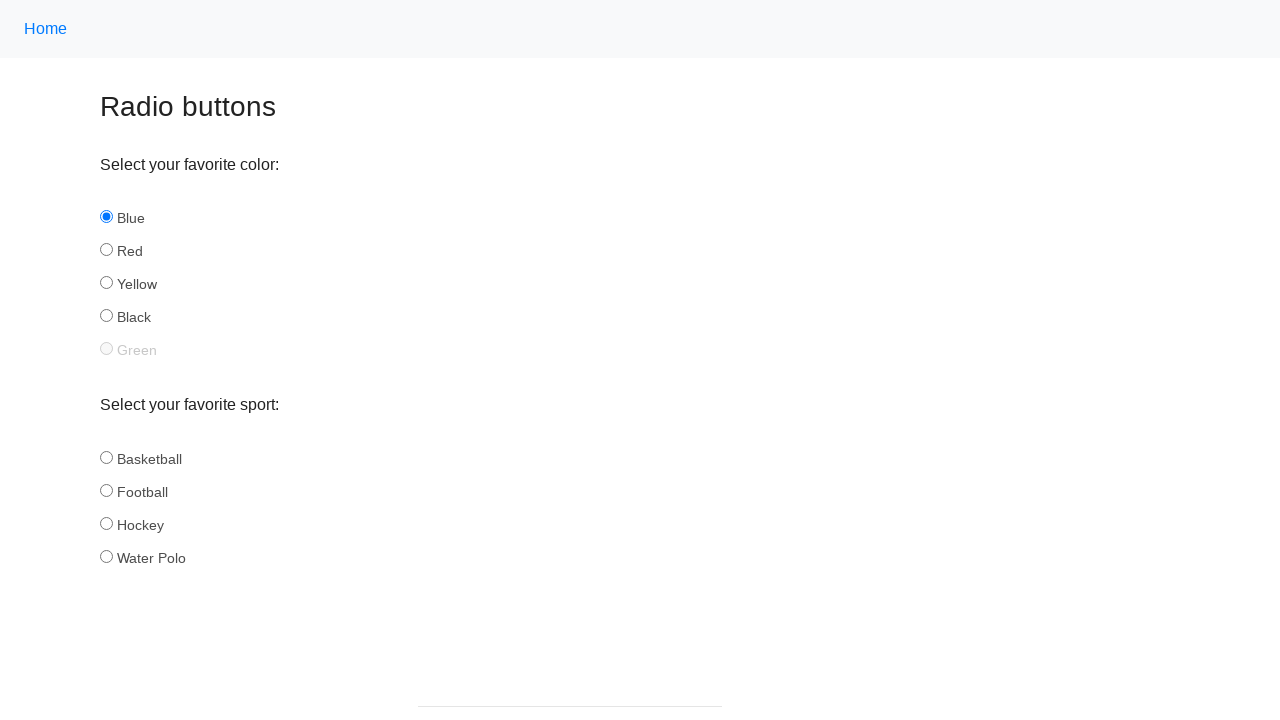

Located all color radio buttons
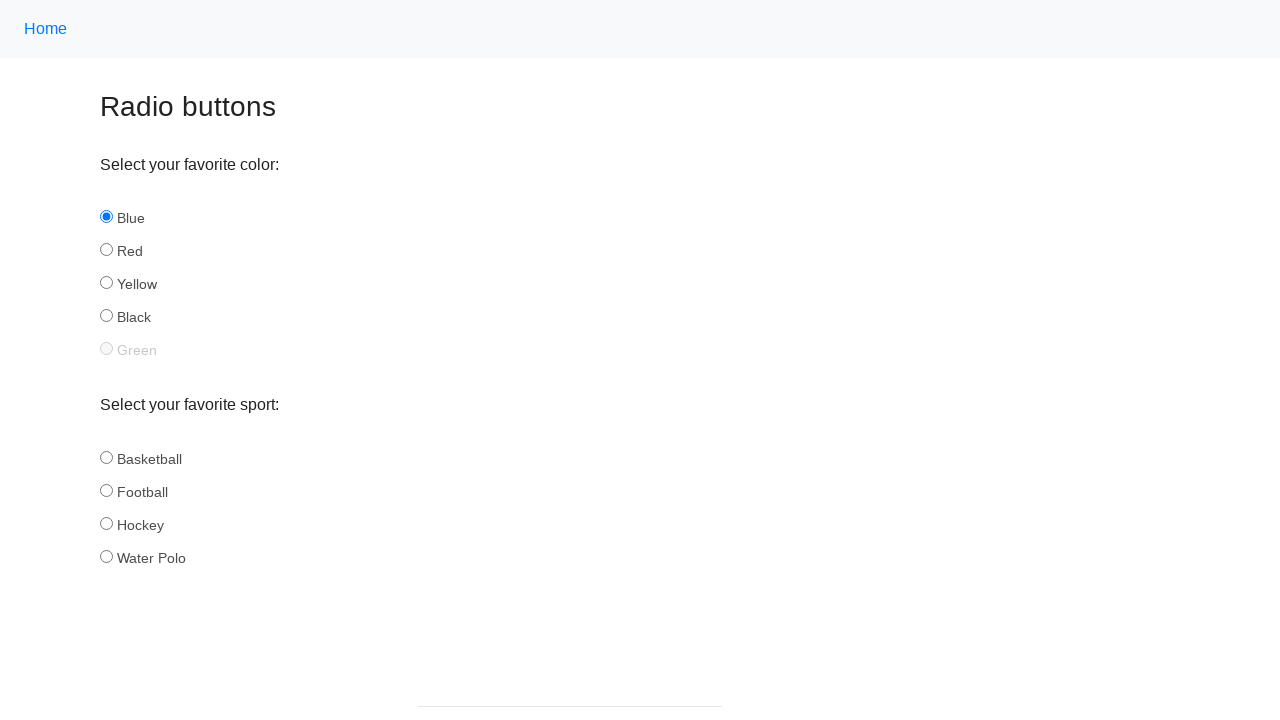

Retrieved count of color radio buttons: 5
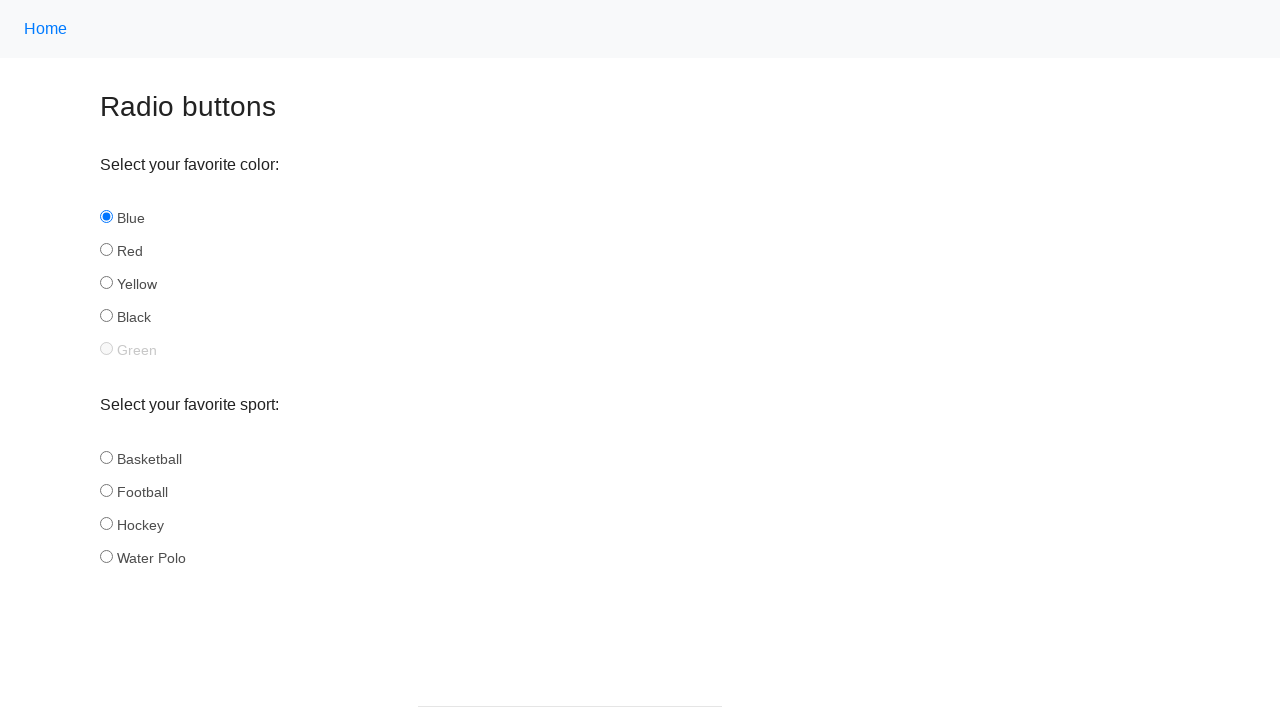

Retrieved color radio button at index 0
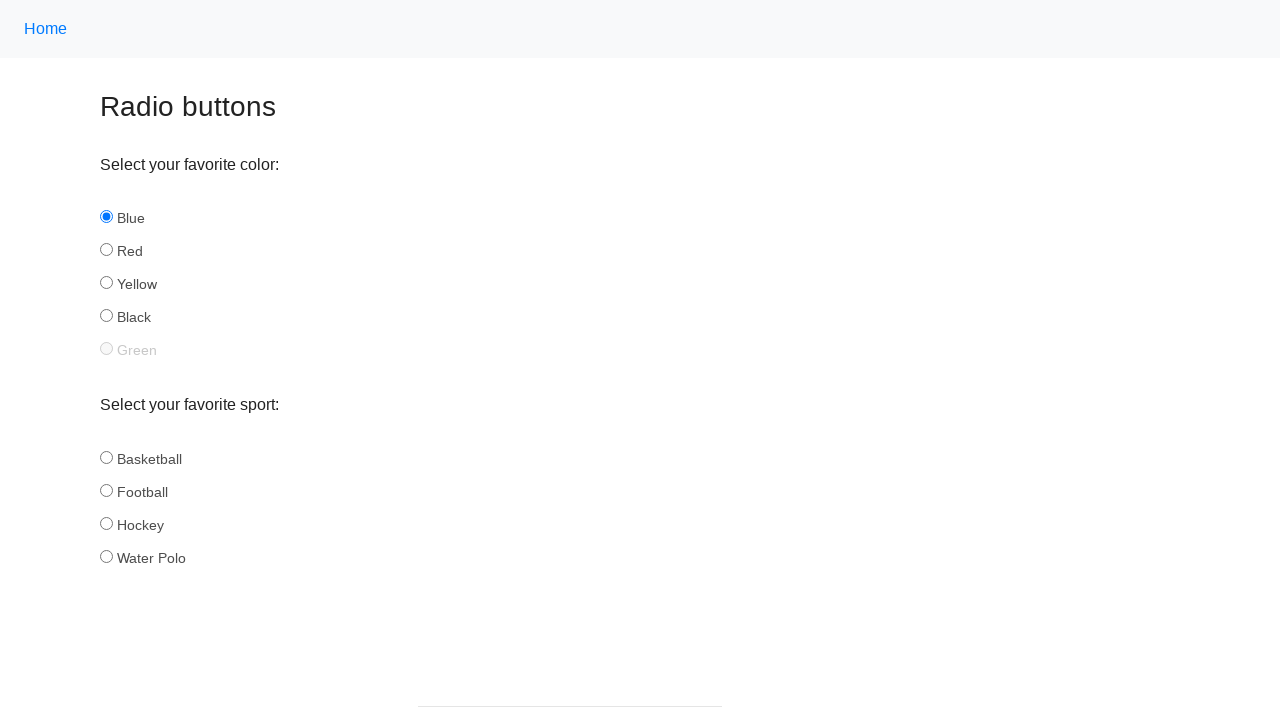

Retrieved radio button ID: blue
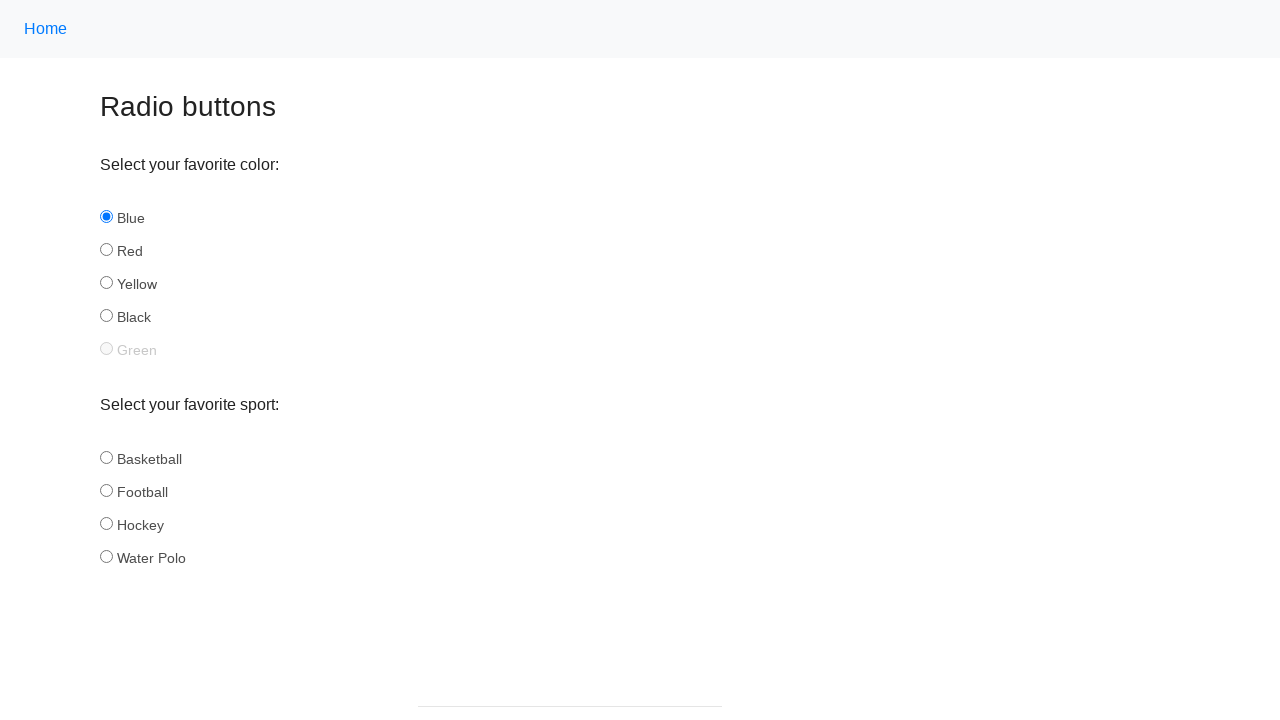

Retrieved color radio button at index 1
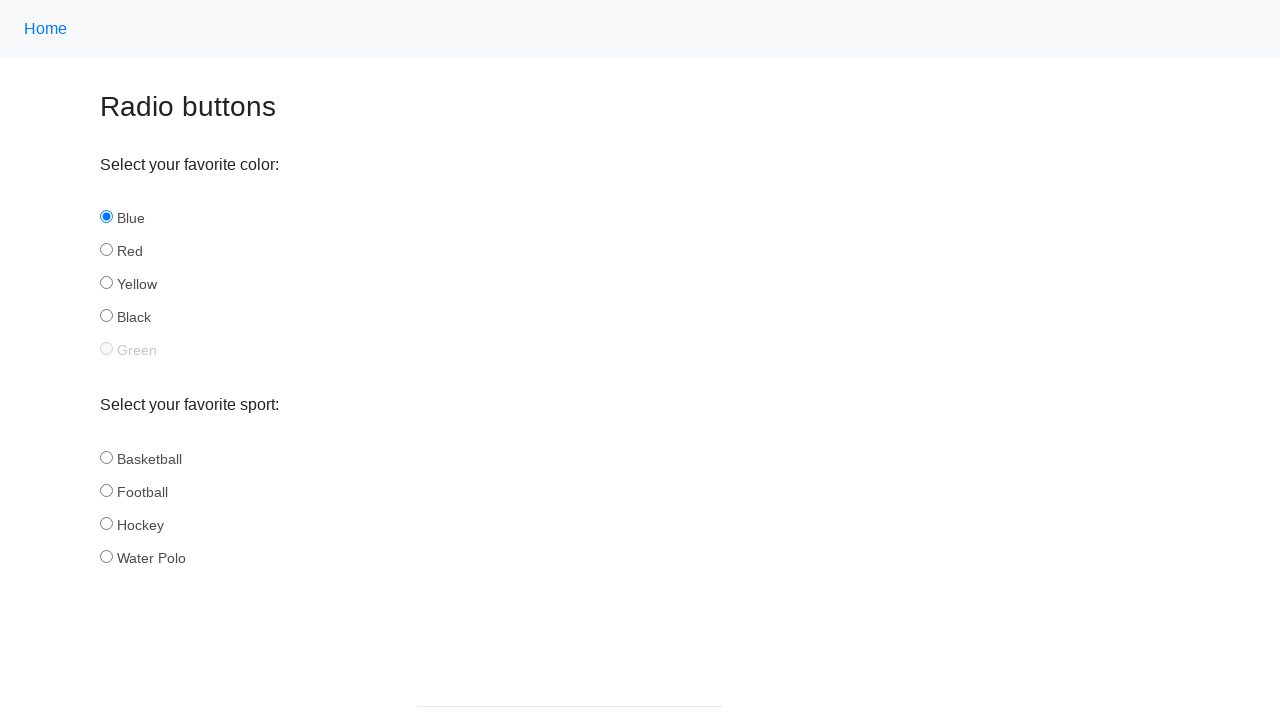

Retrieved radio button ID: red
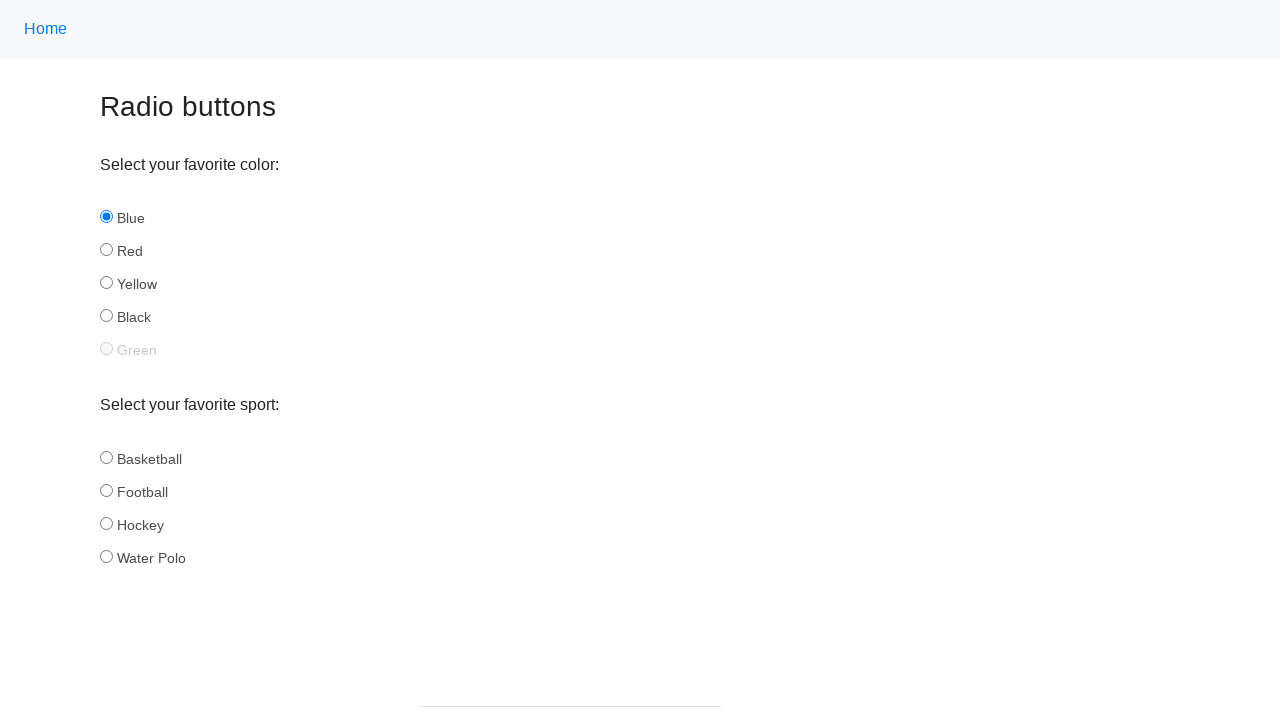

Clicked red color radio button at (106, 250) on input[name='color'] >> nth=1
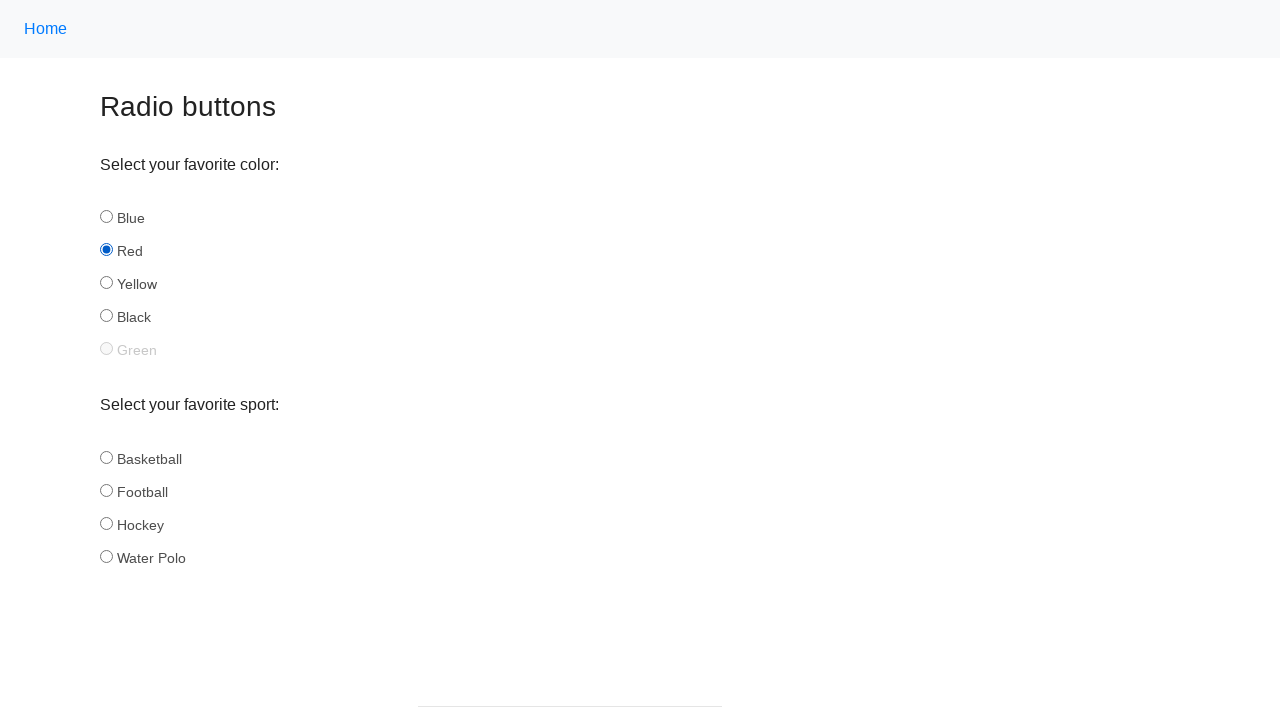

Retrieved color radio button at index 2
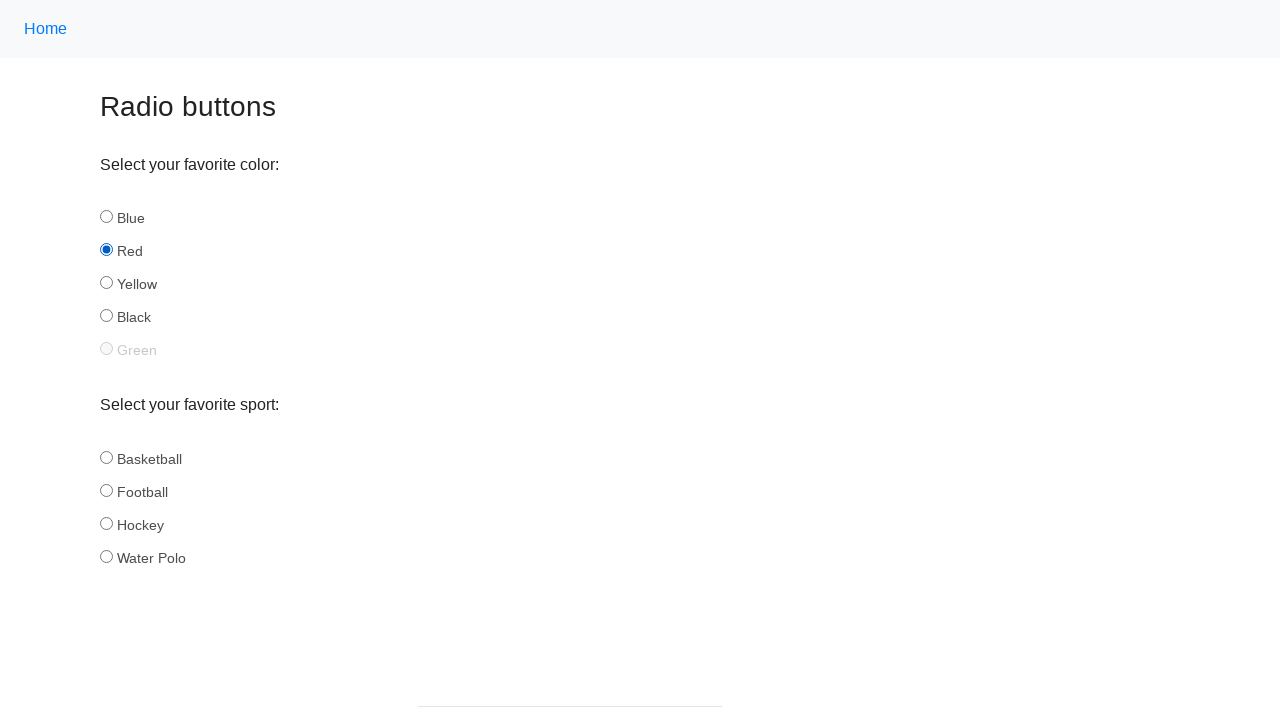

Retrieved radio button ID: yellow
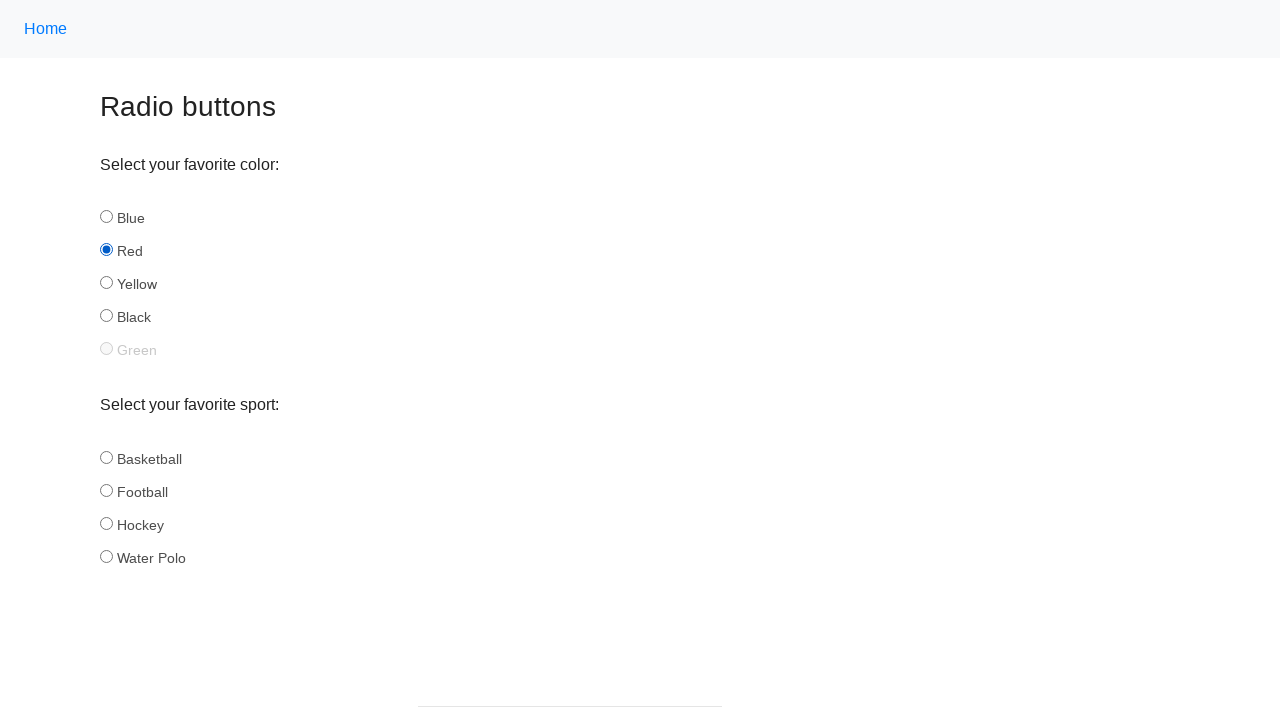

Clicked yellow color radio button at (106, 283) on input[name='color'] >> nth=2
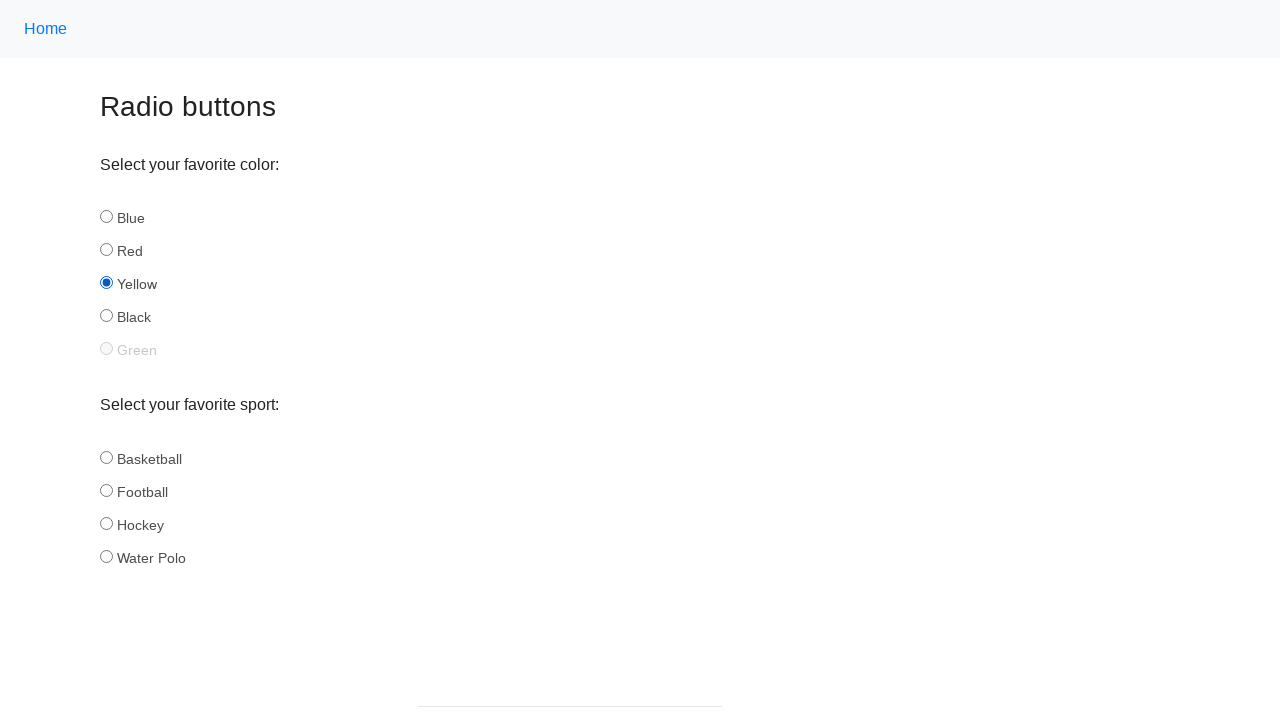

Retrieved color radio button at index 3
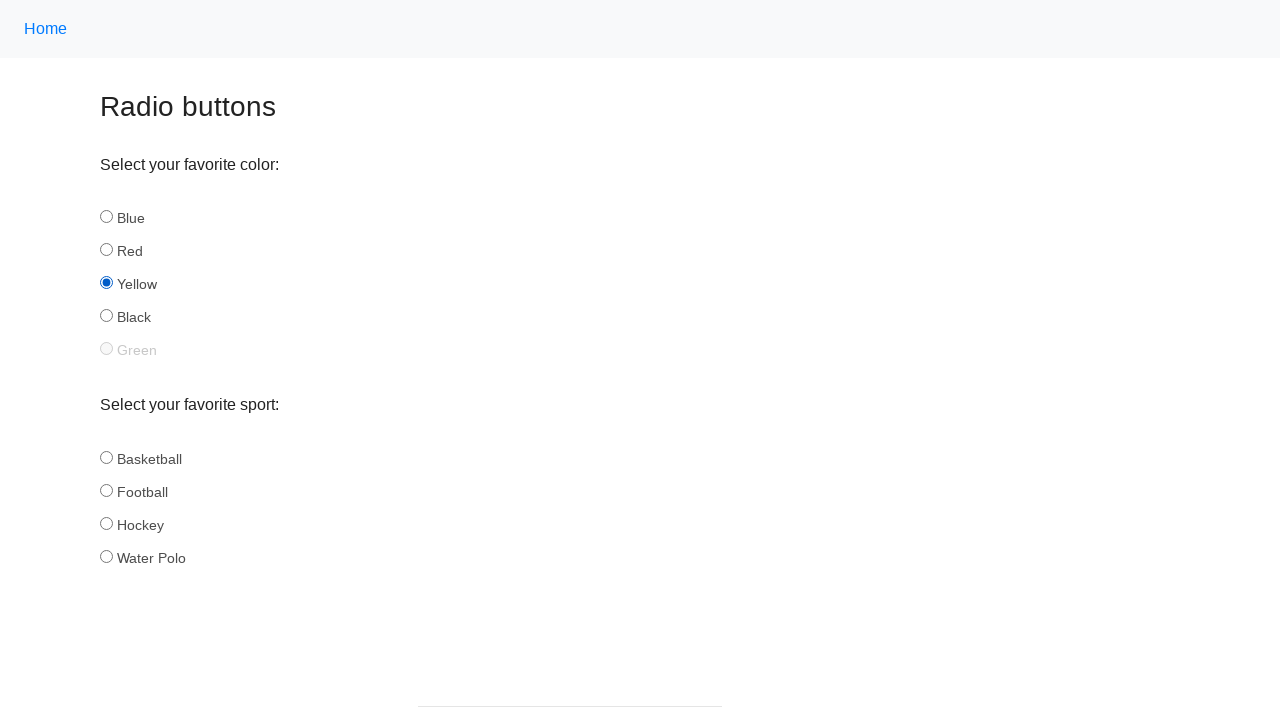

Retrieved radio button ID: black
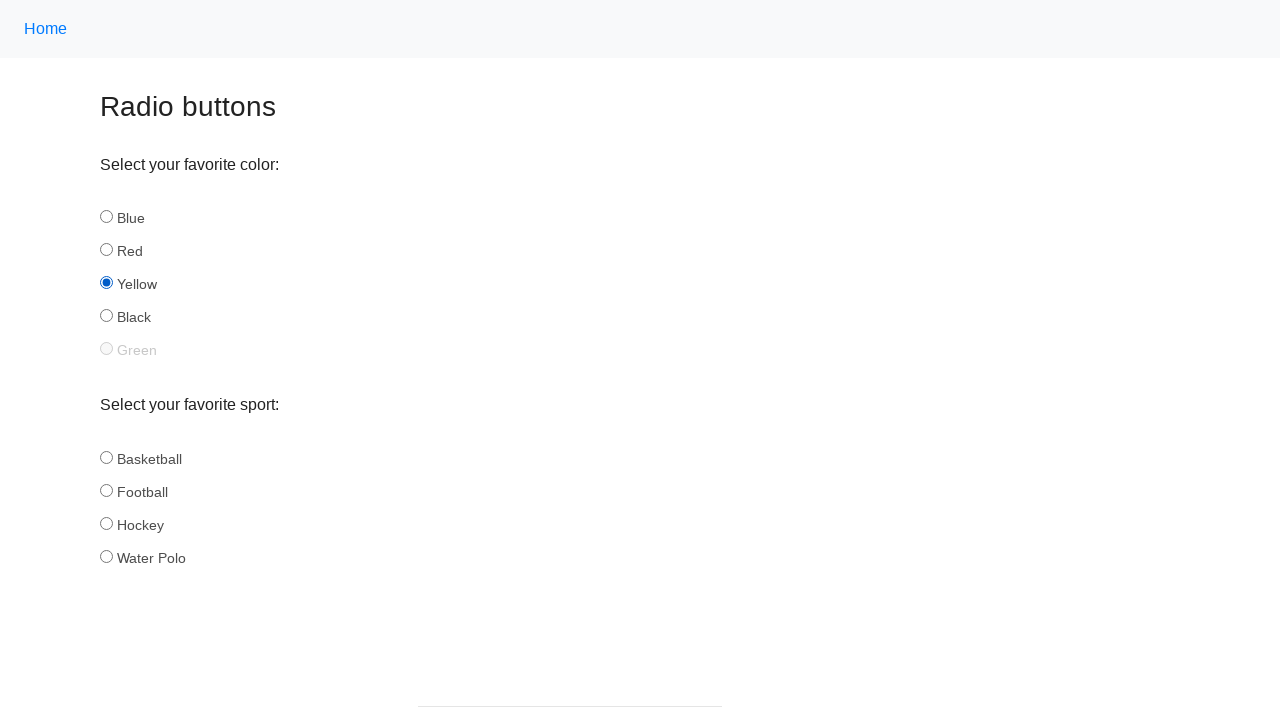

Clicked black color radio button at (106, 316) on input[name='color'] >> nth=3
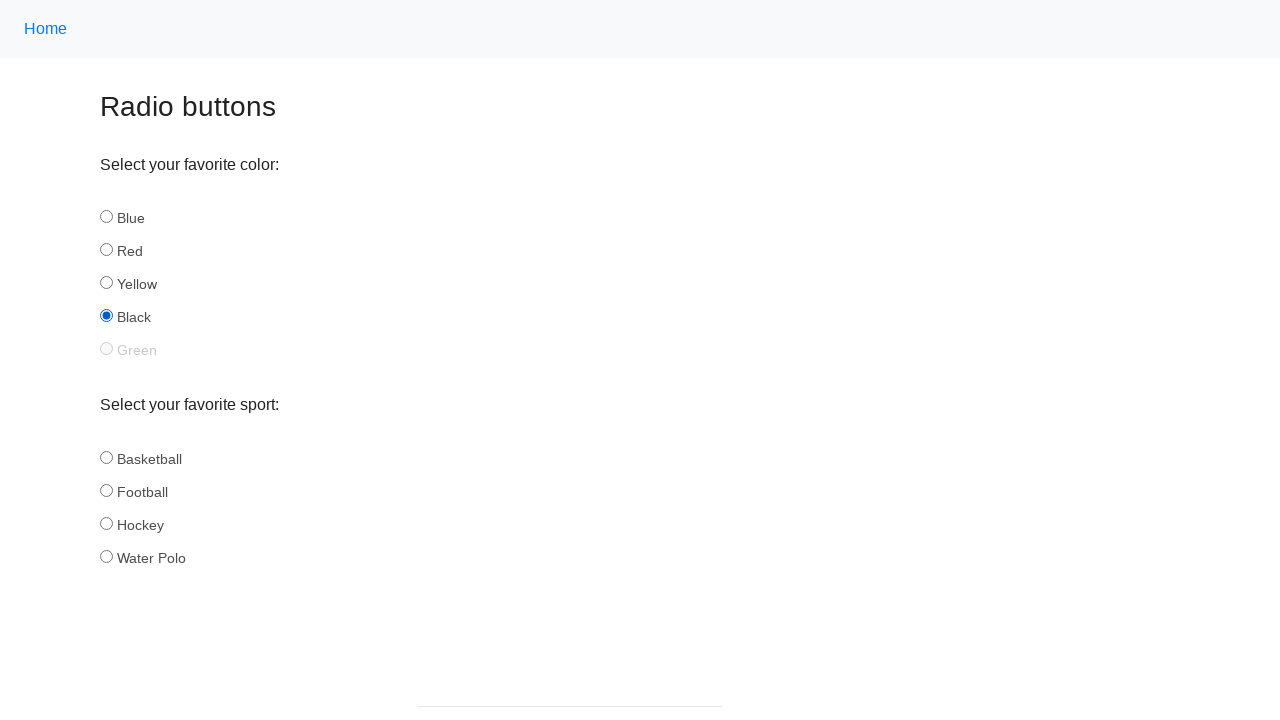

Retrieved color radio button at index 4
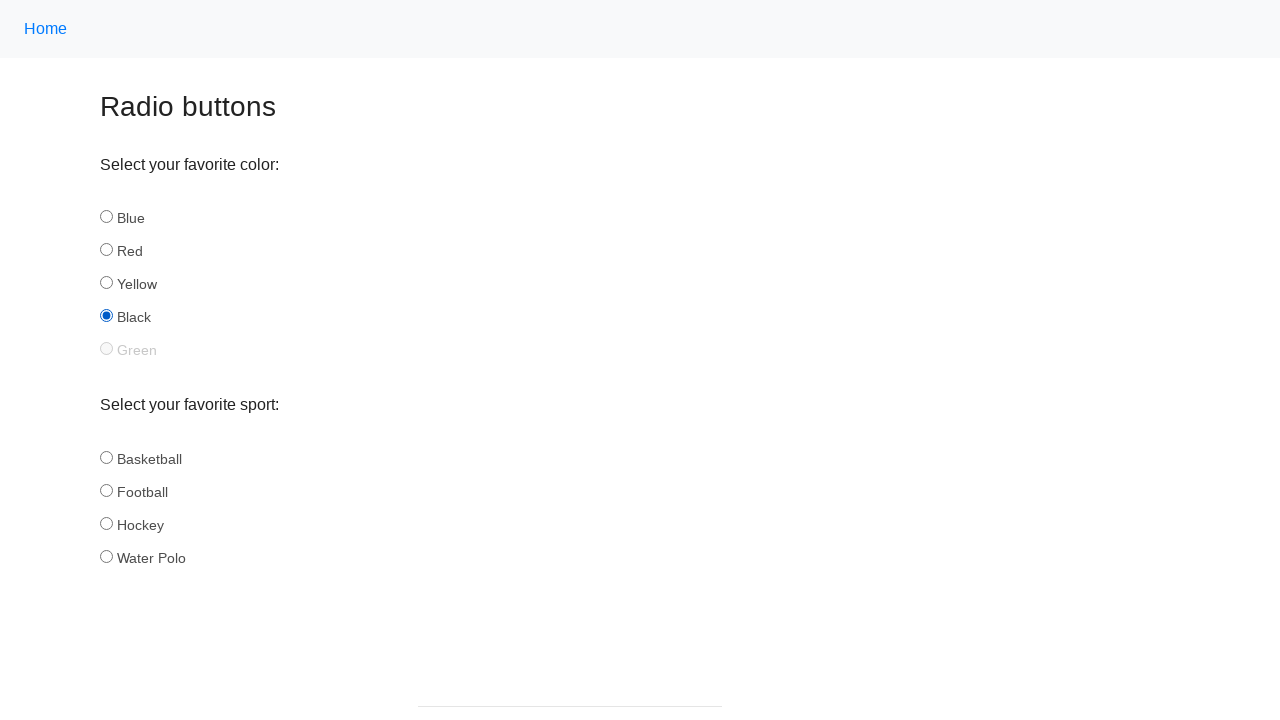

Retrieved radio button ID: green
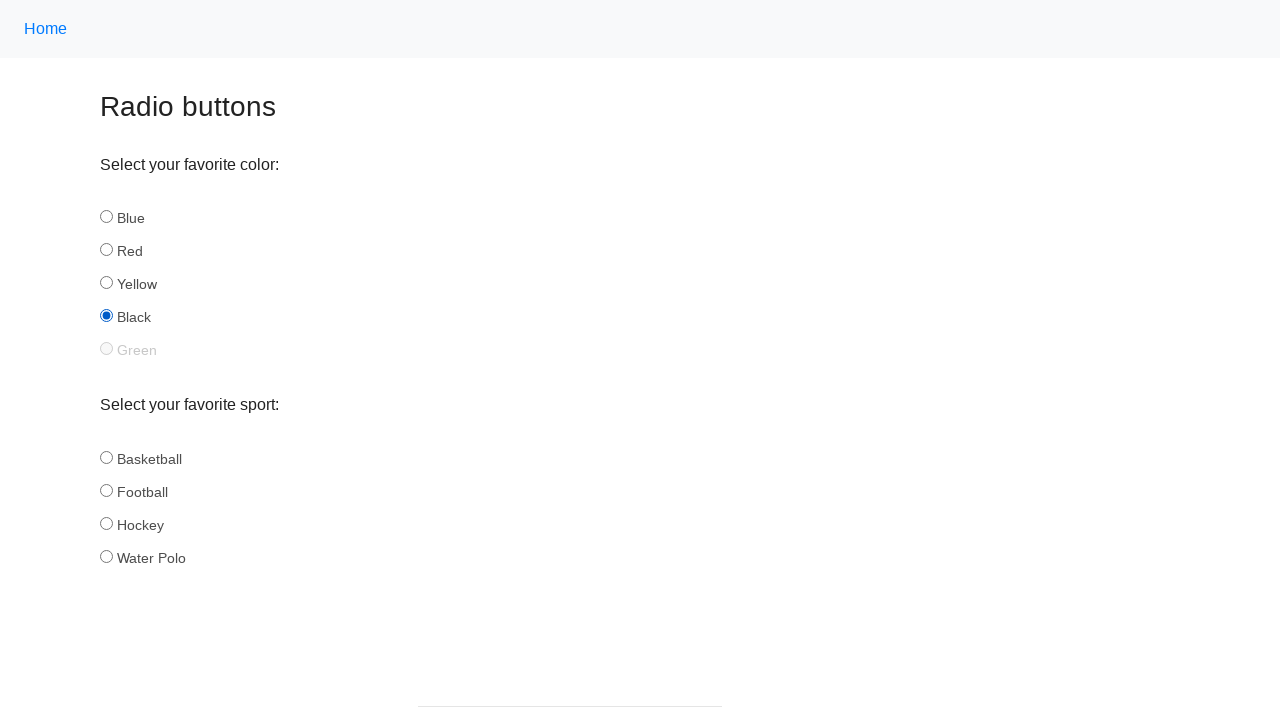

Located all sport radio buttons
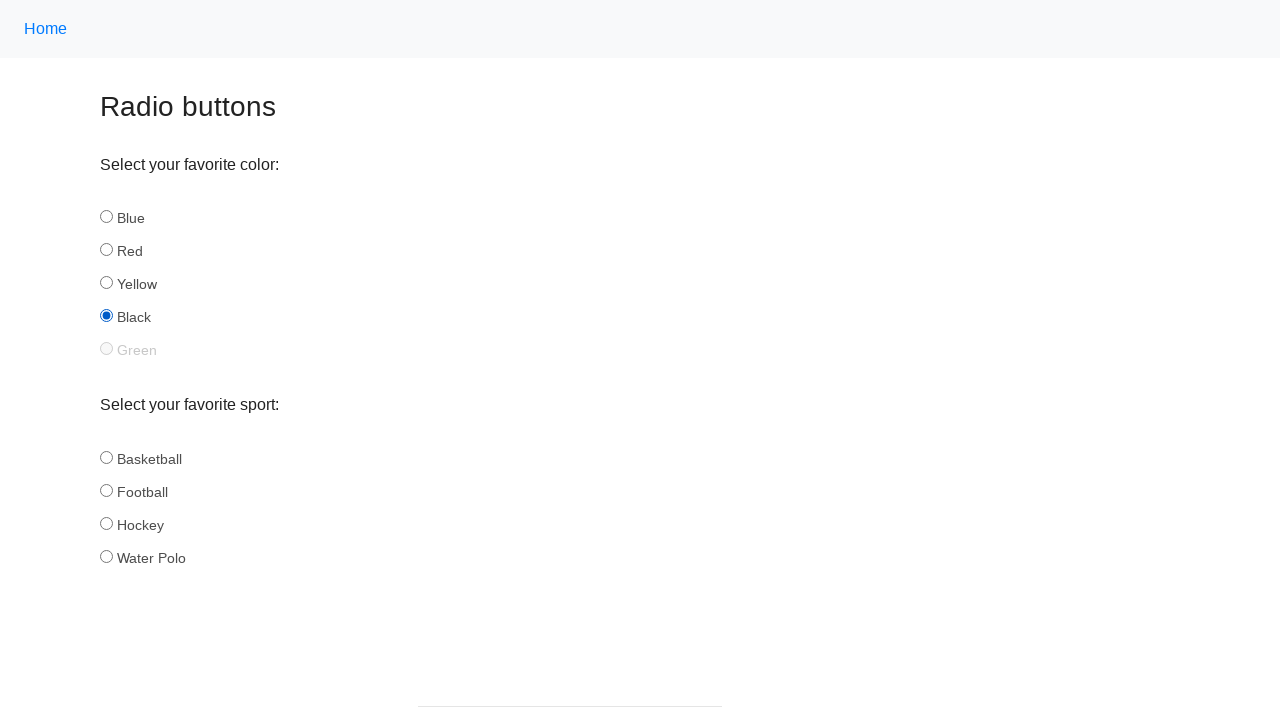

Retrieved count of sport radio buttons: 4
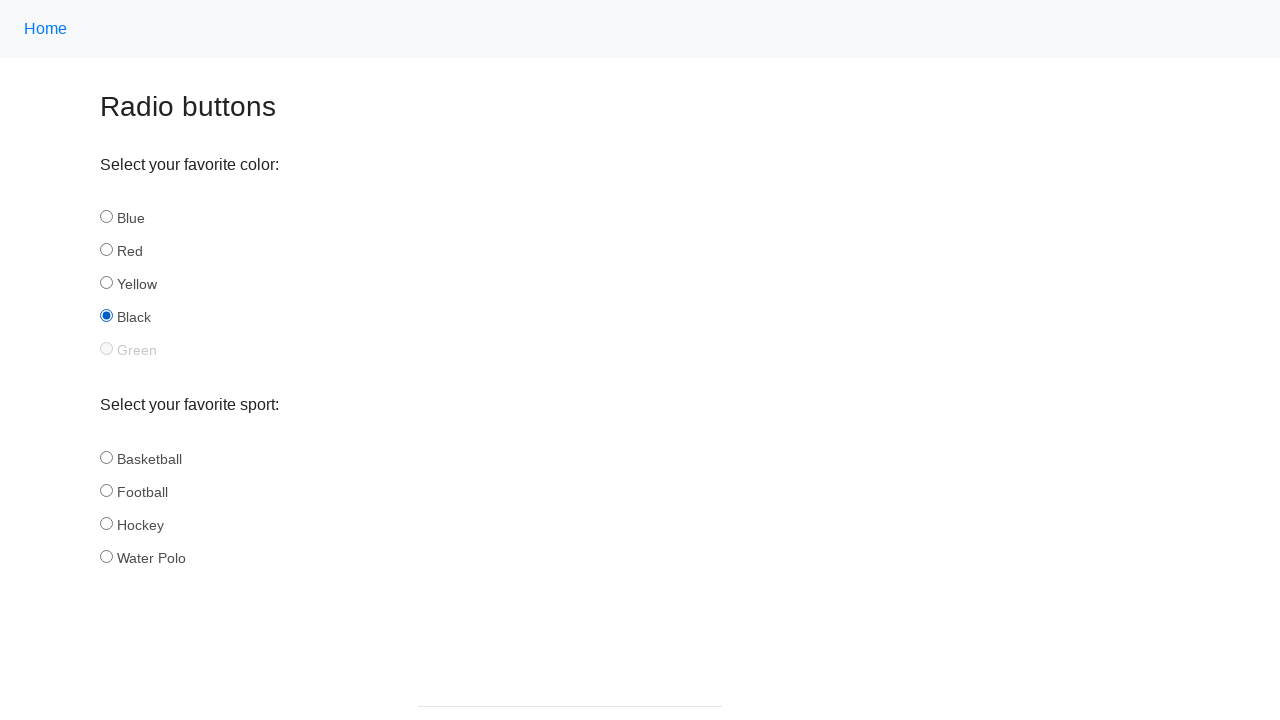

Retrieved sport radio button at index 0
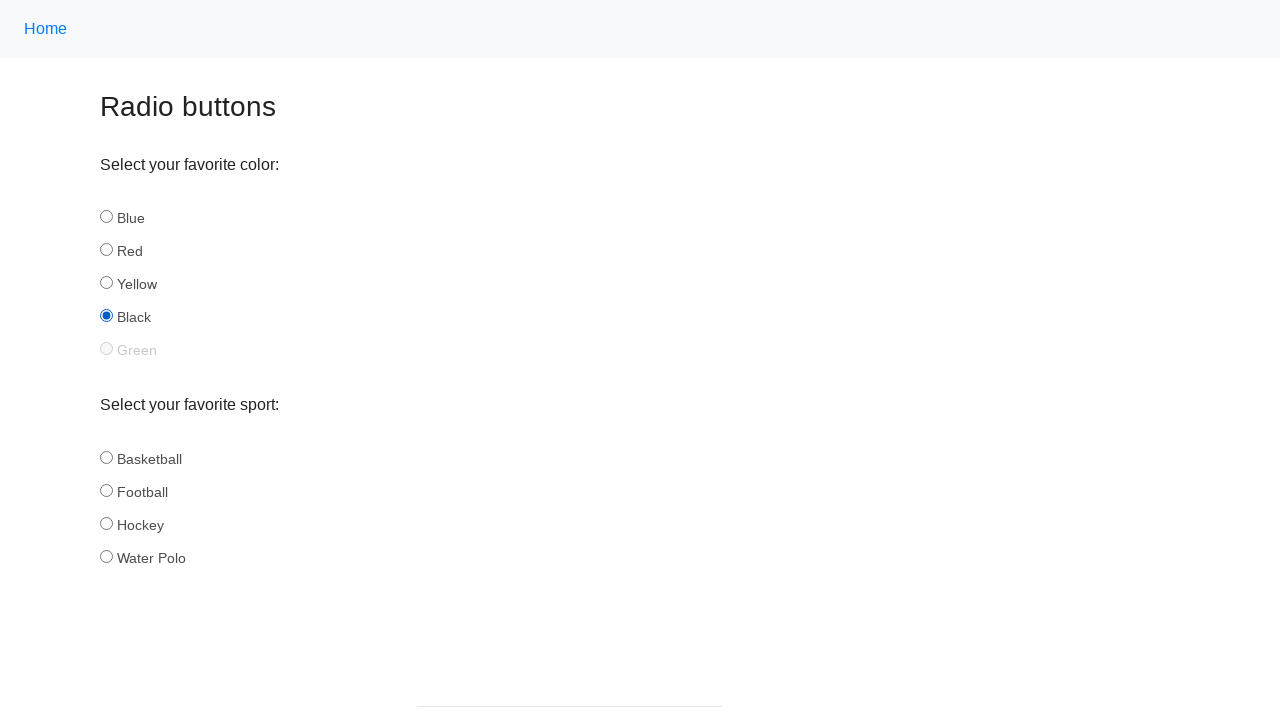

Retrieved sport radio button ID: basketball
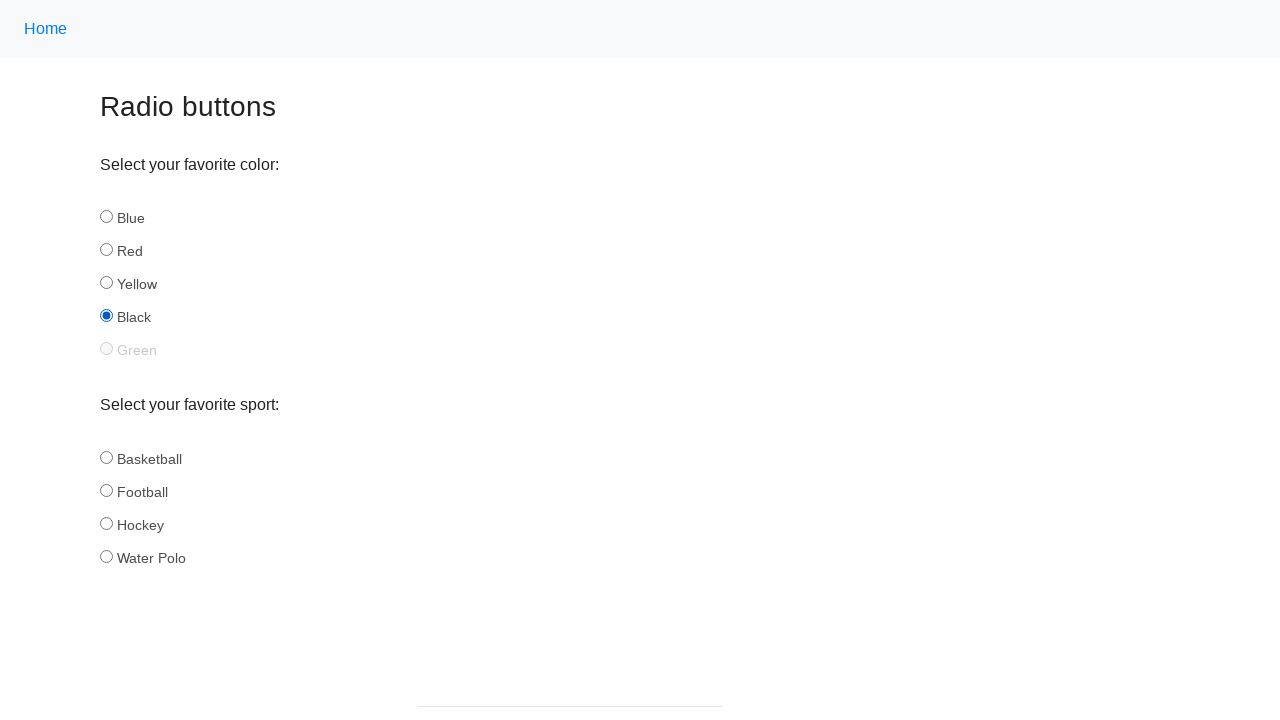

Retrieved sport radio button at index 1
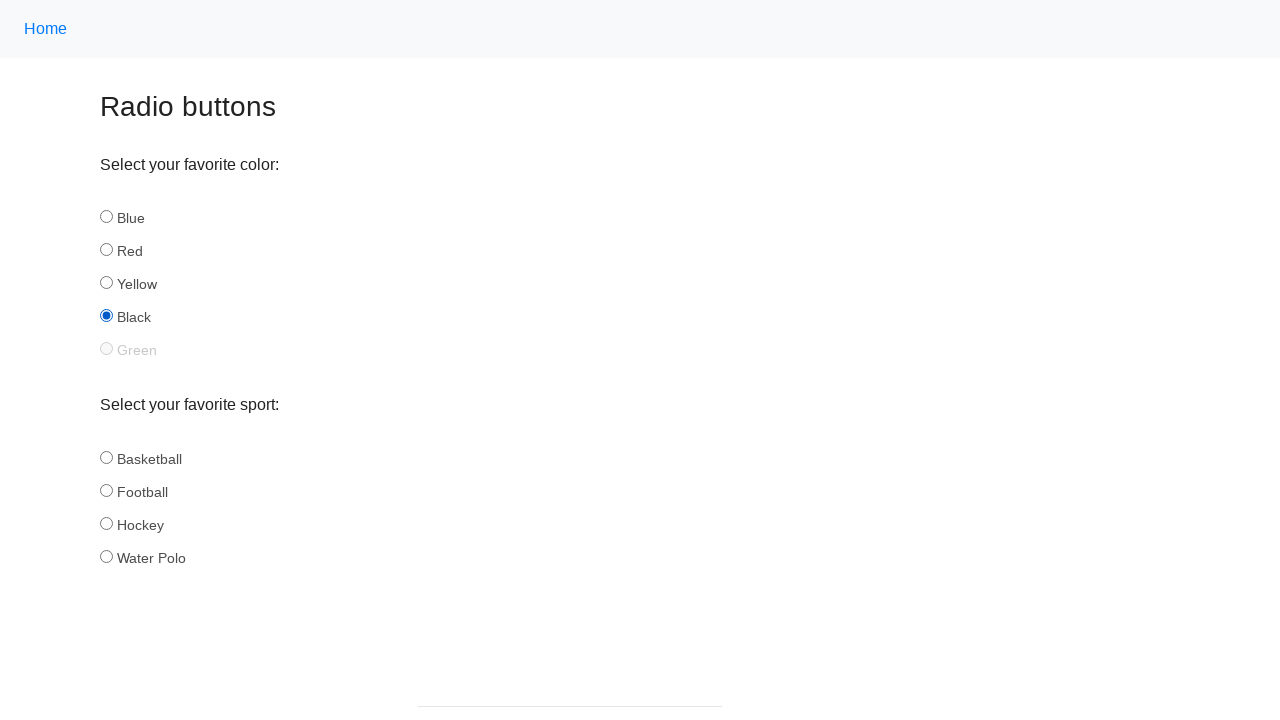

Retrieved sport radio button ID: football
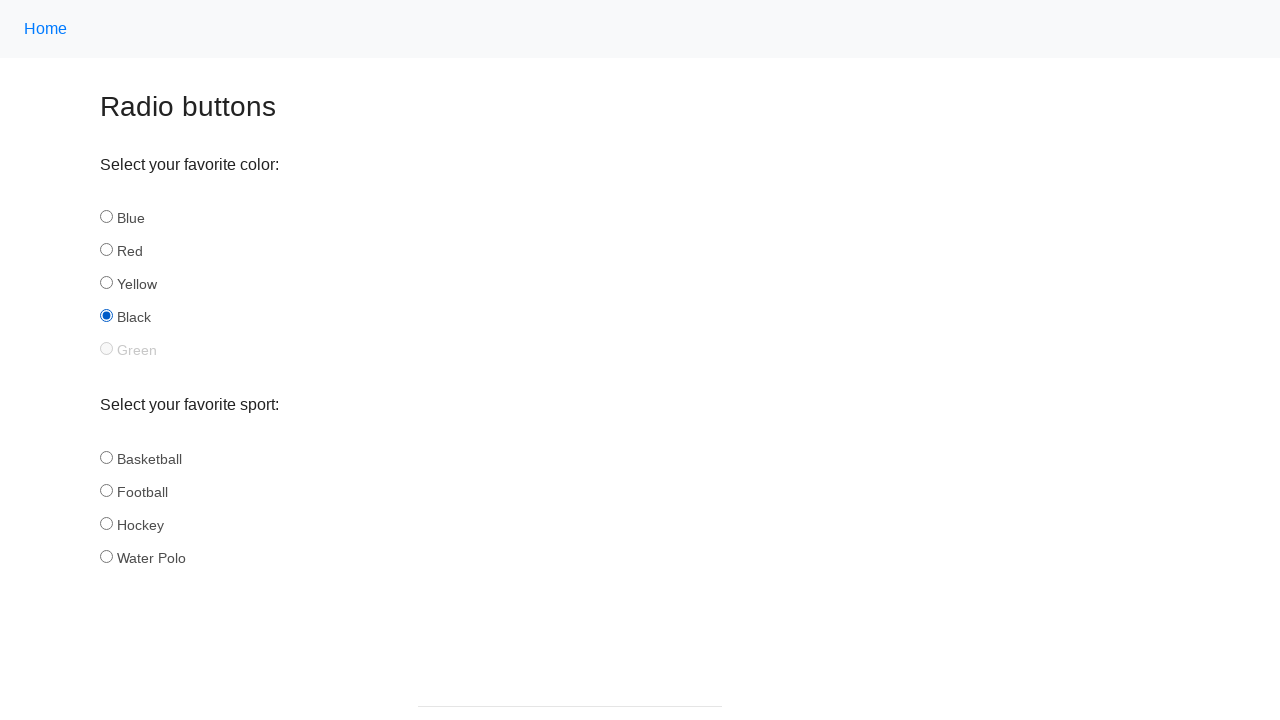

Retrieved sport radio button at index 2
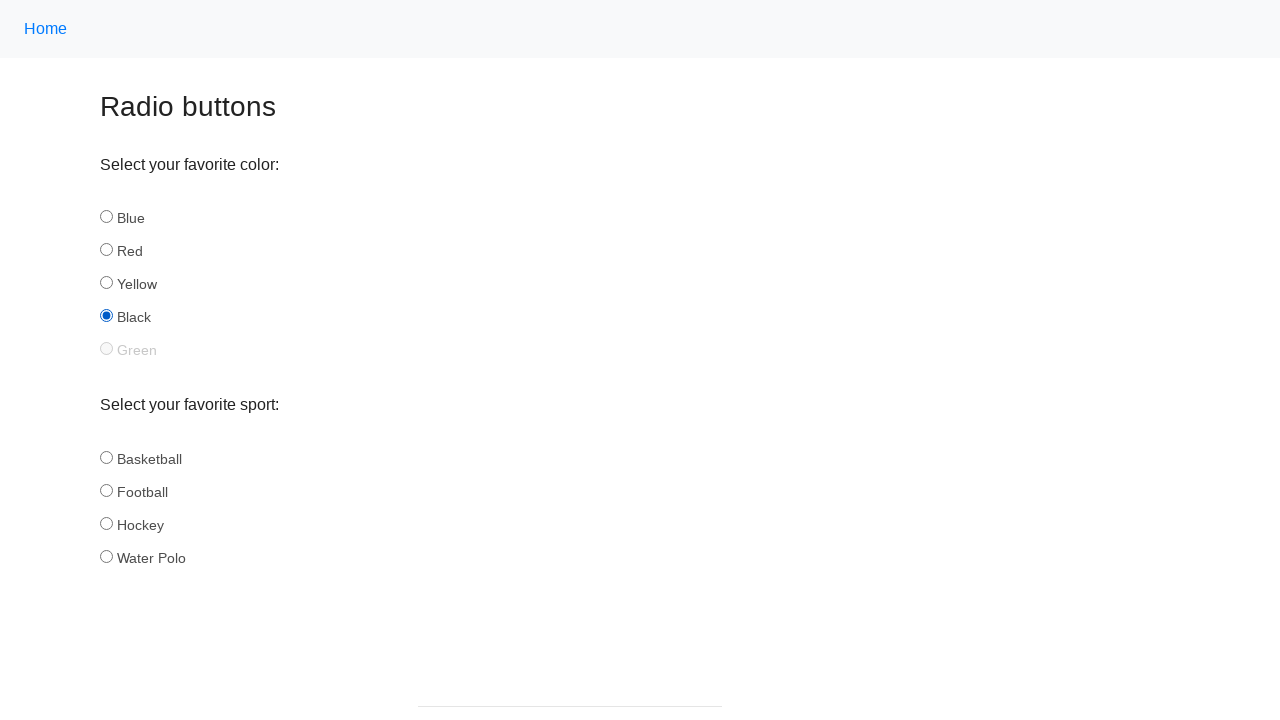

Retrieved sport radio button ID: hockey
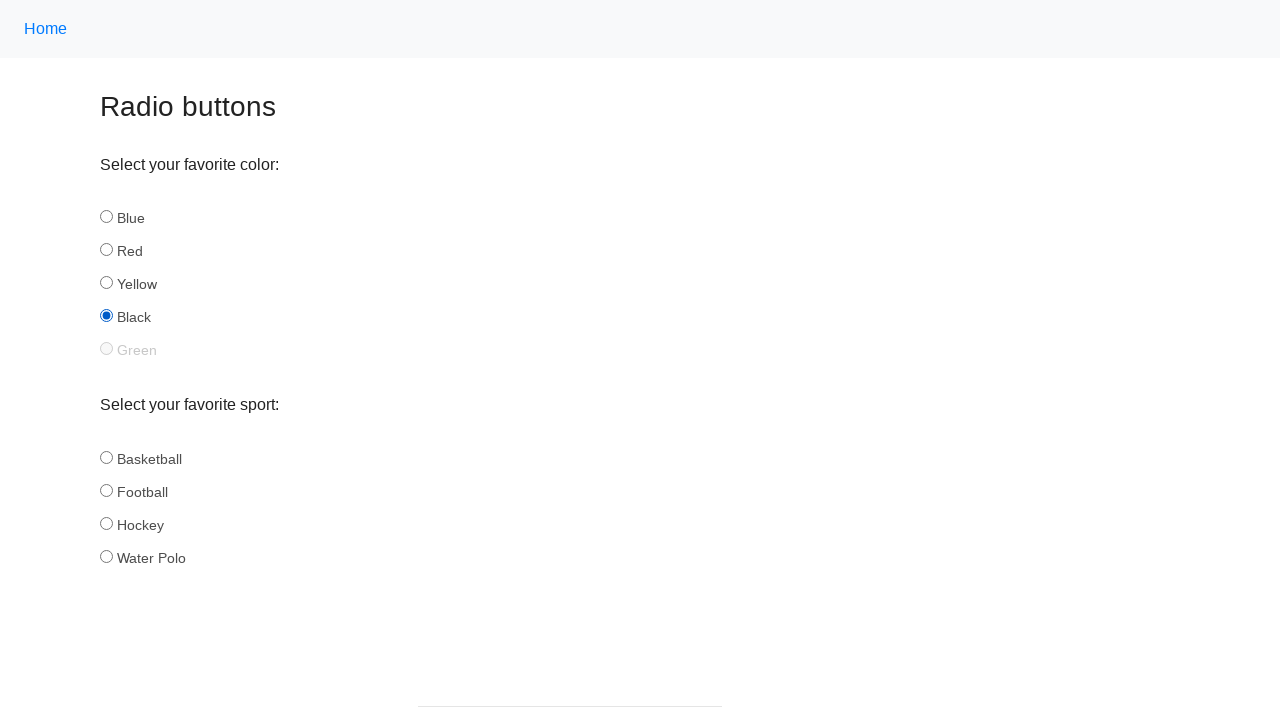

Clicked hockey sport radio button at (106, 523) on input[name='sport'] >> nth=2
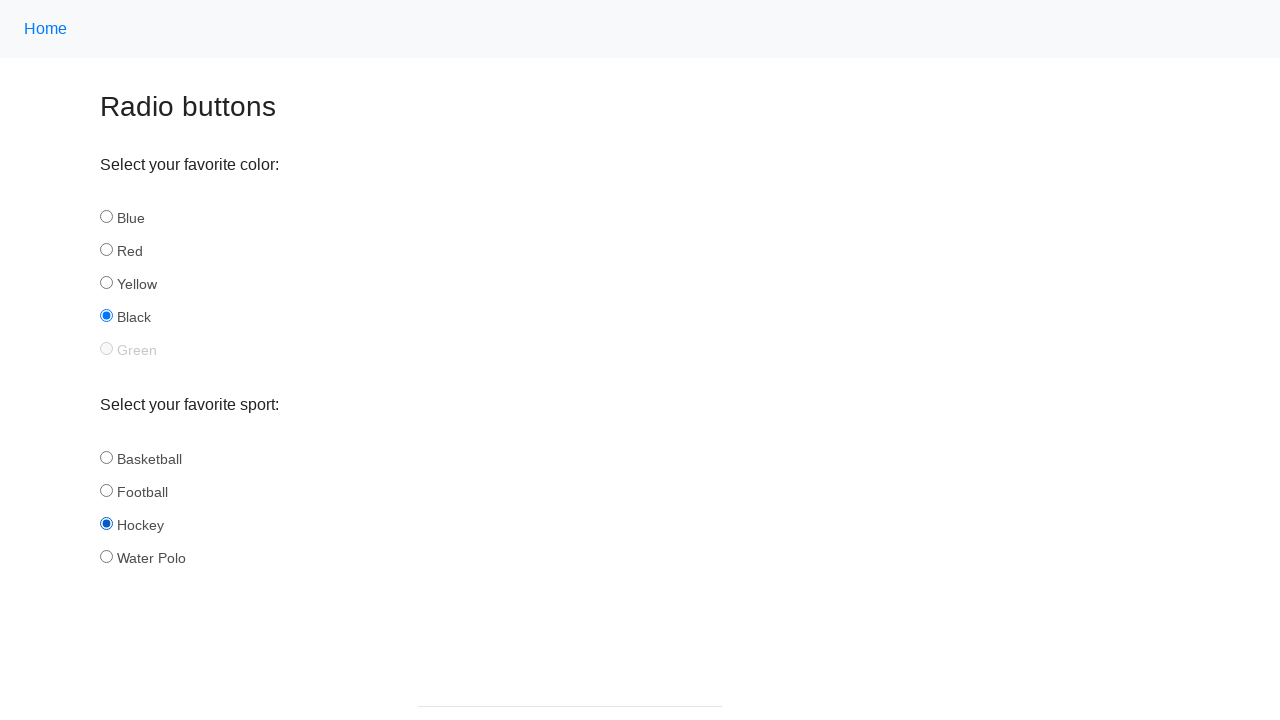

Clicked yellow color radio button using CSS selector at (106, 283) on input[name='color'][id='yellow']
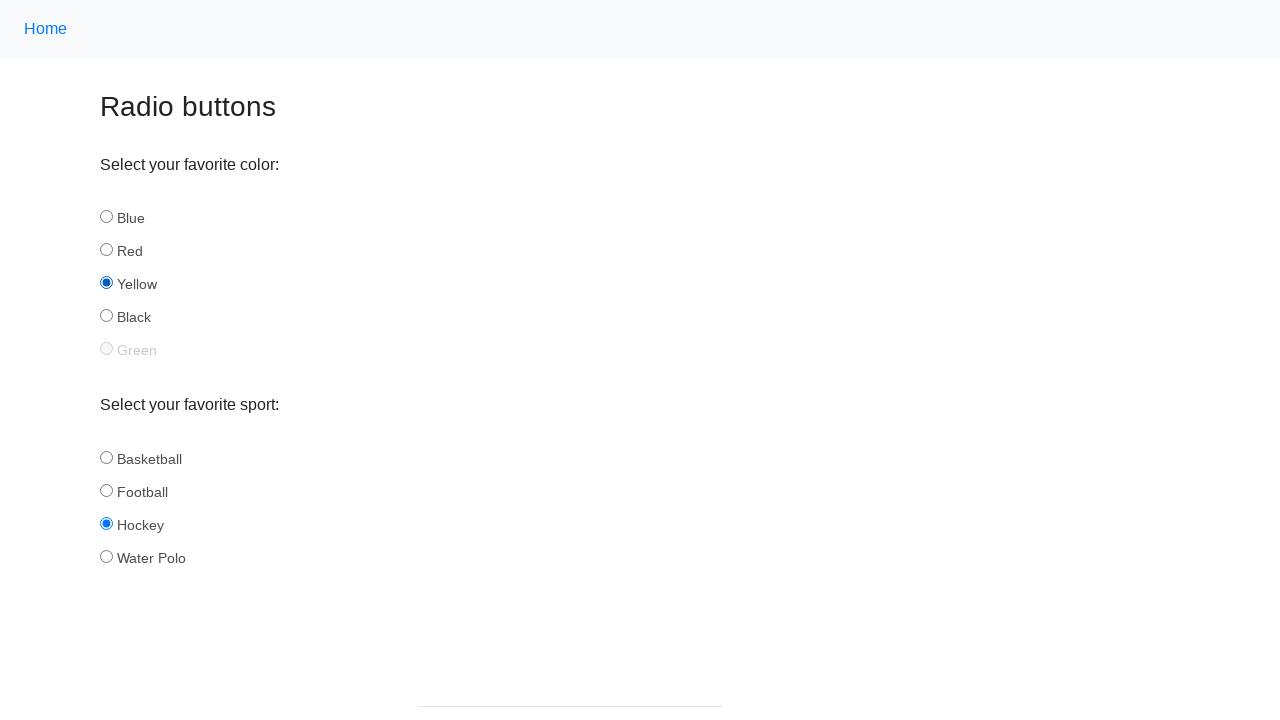

Clicked water_polo sport radio button using CSS selector at (106, 556) on input[name='sport'][id='water_polo']
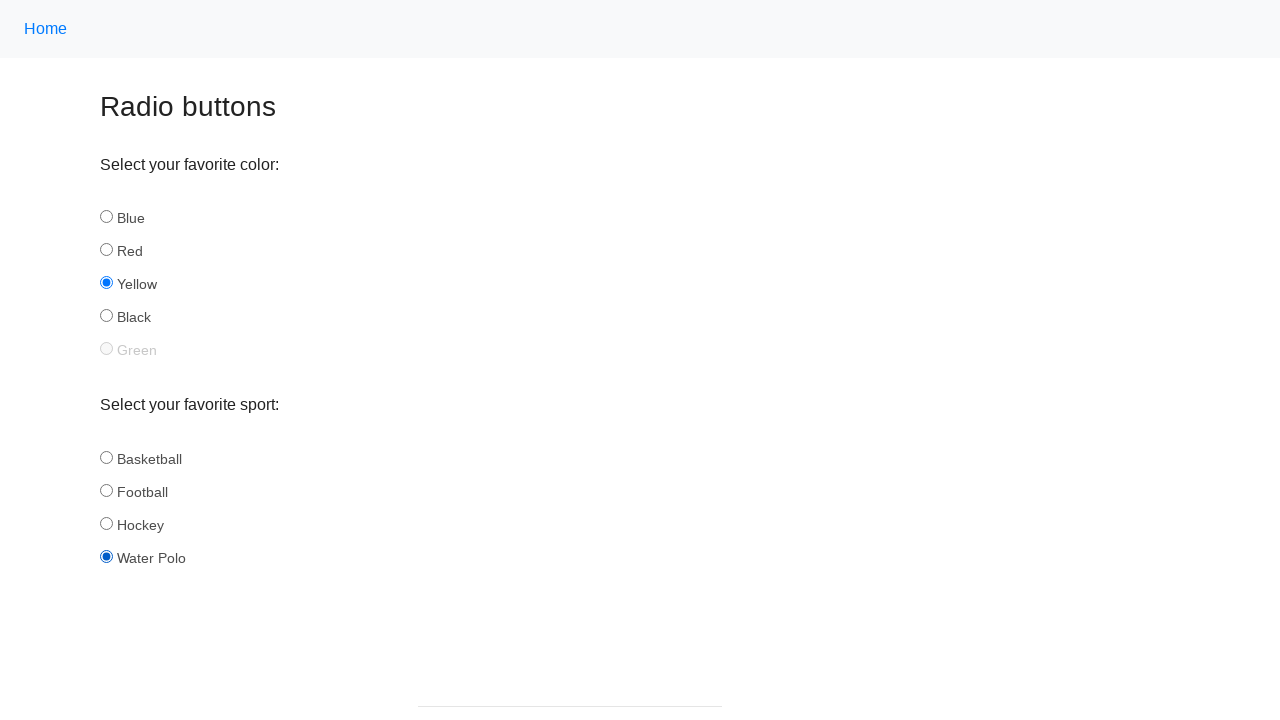

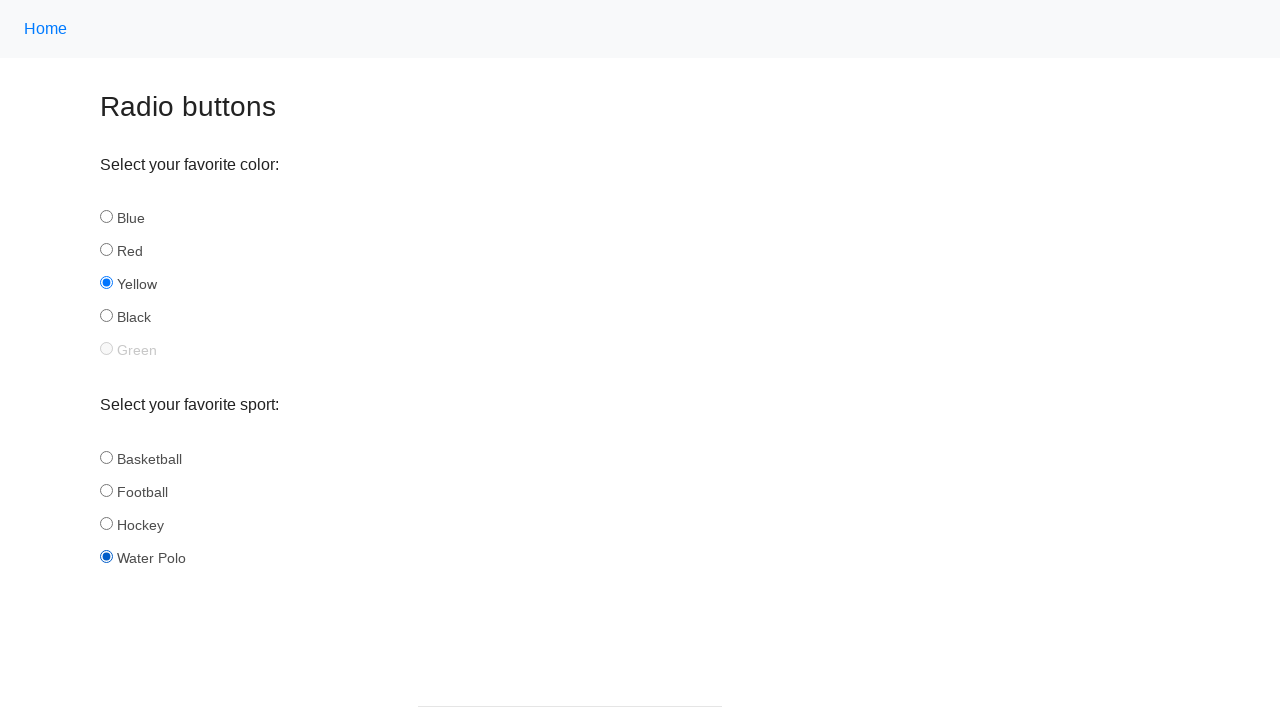